Tests checkbox functionality by scrolling to the bottom of the page, clicking all checkboxes on the page, and verifying they are all selected.

Starting URL: https://testautomationpractice.blogspot.com/

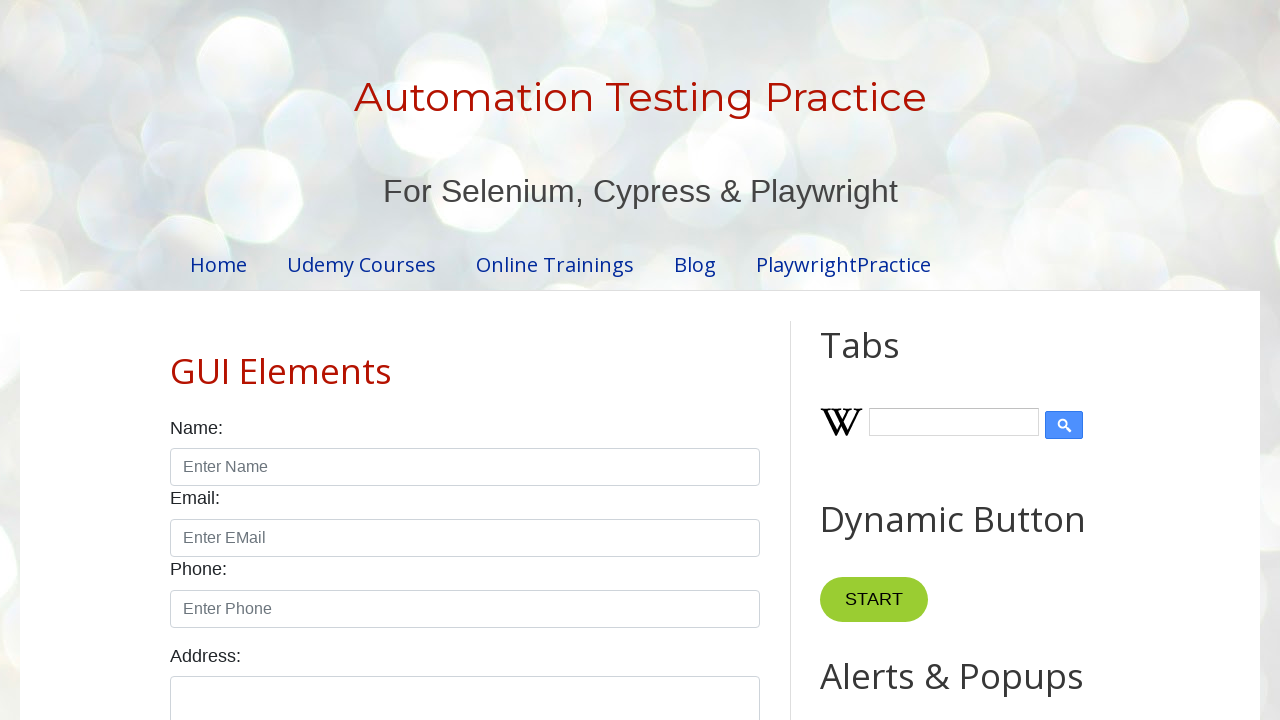

Scrolled to bottom of page to ensure all elements are loaded
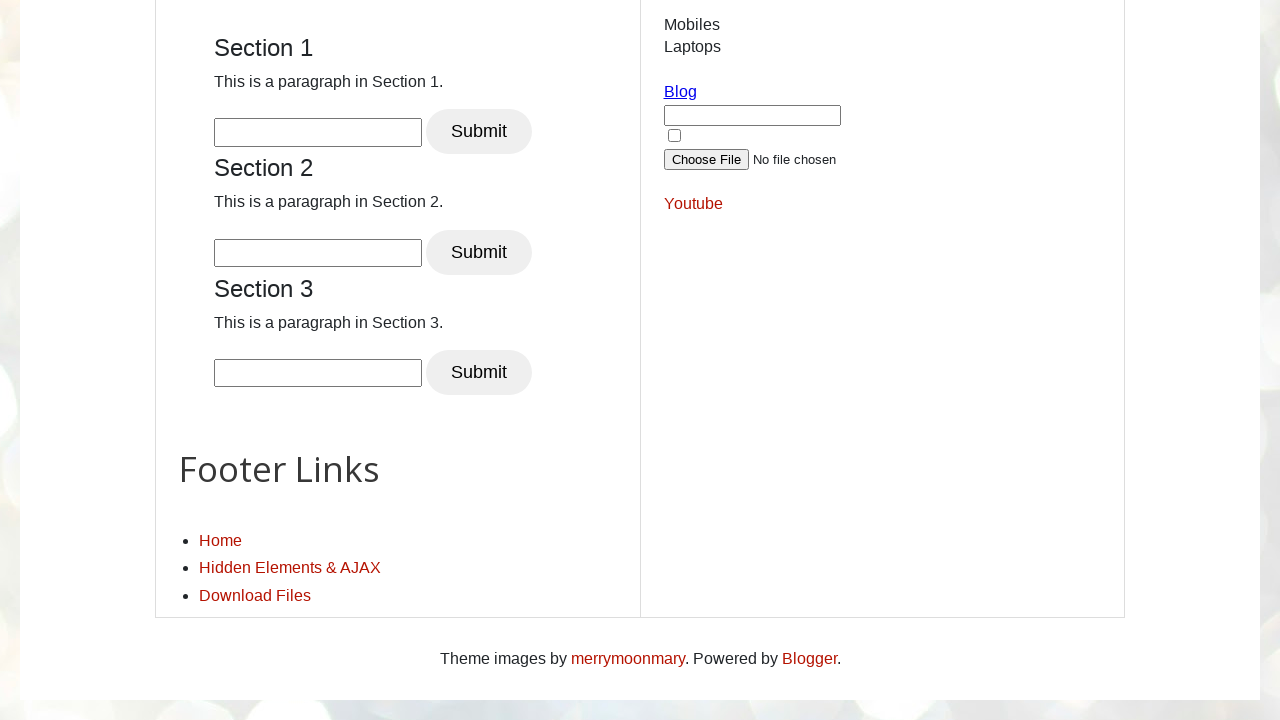

Waited 1000ms for page content to be visible
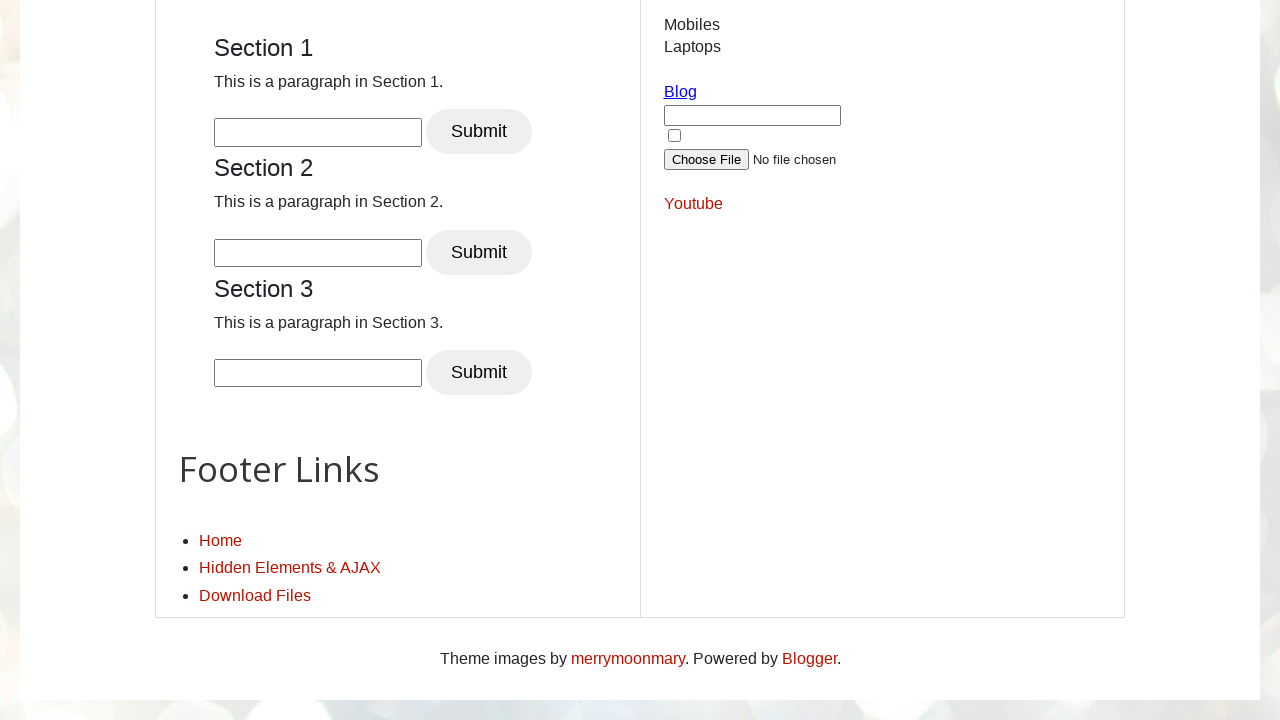

Located all checkboxes on the page
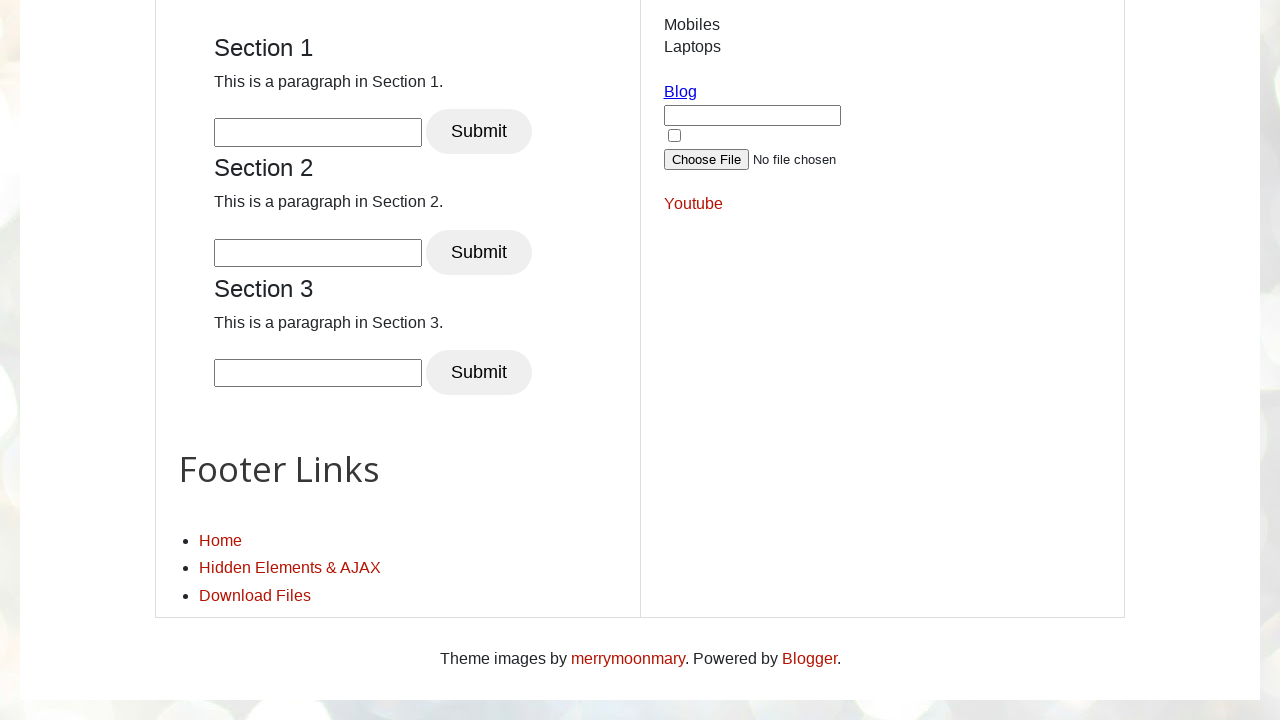

Found 12 checkboxes on the page
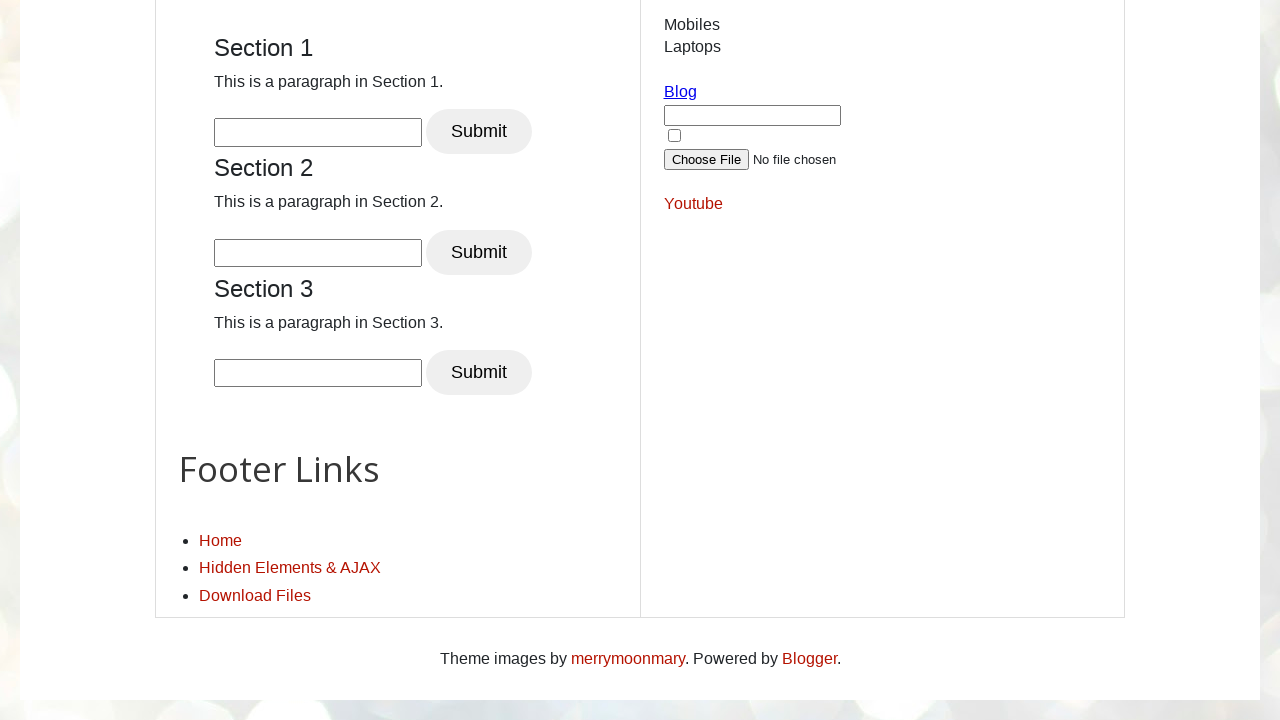

Clicked checkbox 1 of 12 at (176, 360) on xpath=//input[@type='checkbox'] >> nth=0
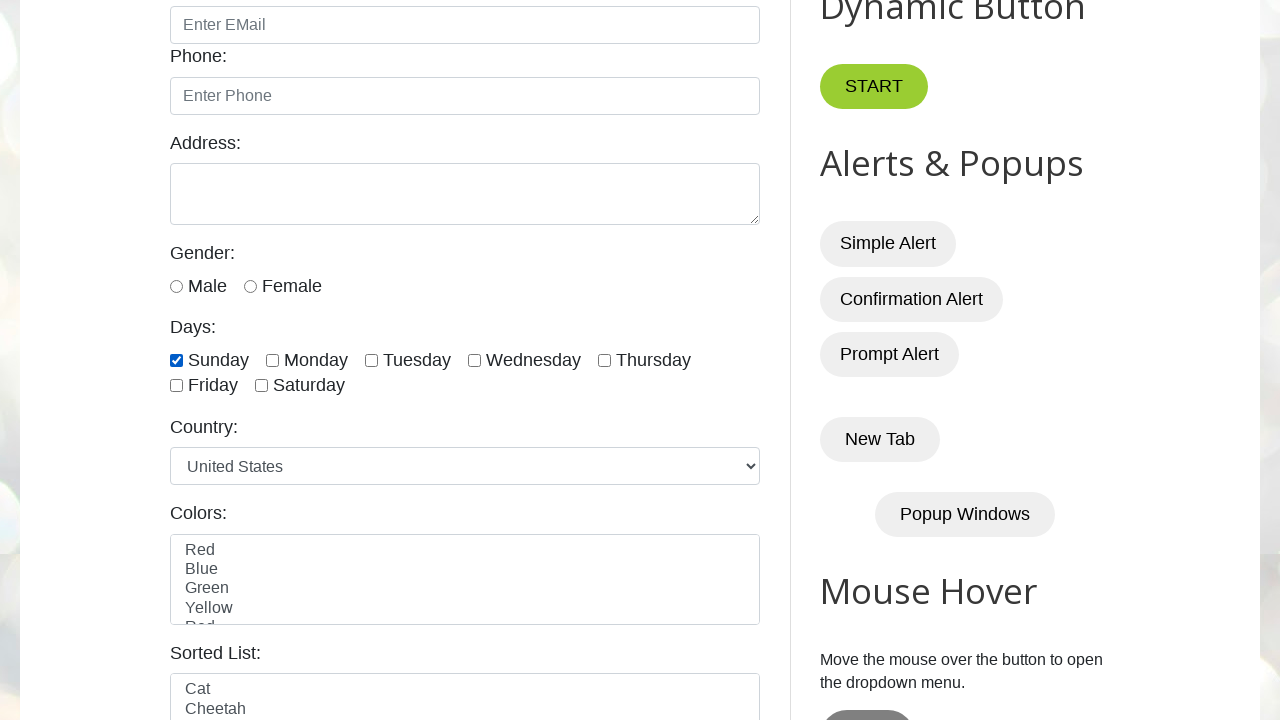

Clicked checkbox 2 of 12 at (272, 360) on xpath=//input[@type='checkbox'] >> nth=1
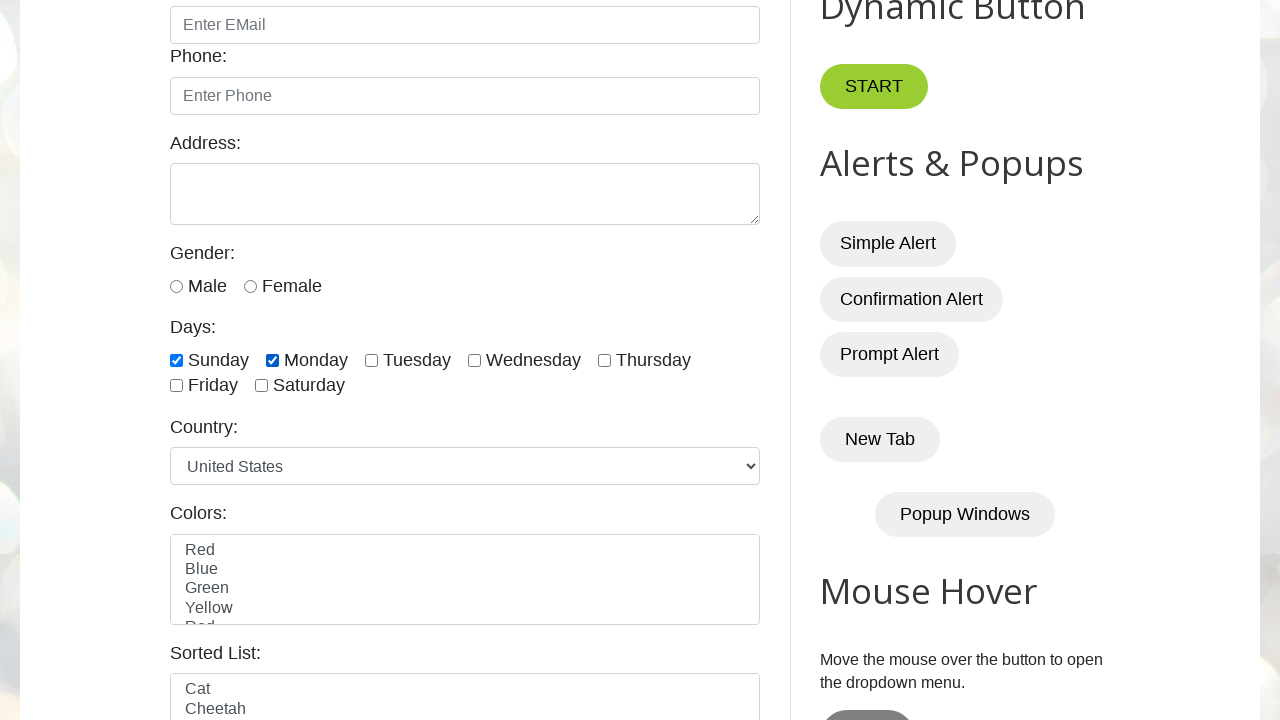

Clicked checkbox 3 of 12 at (372, 360) on xpath=//input[@type='checkbox'] >> nth=2
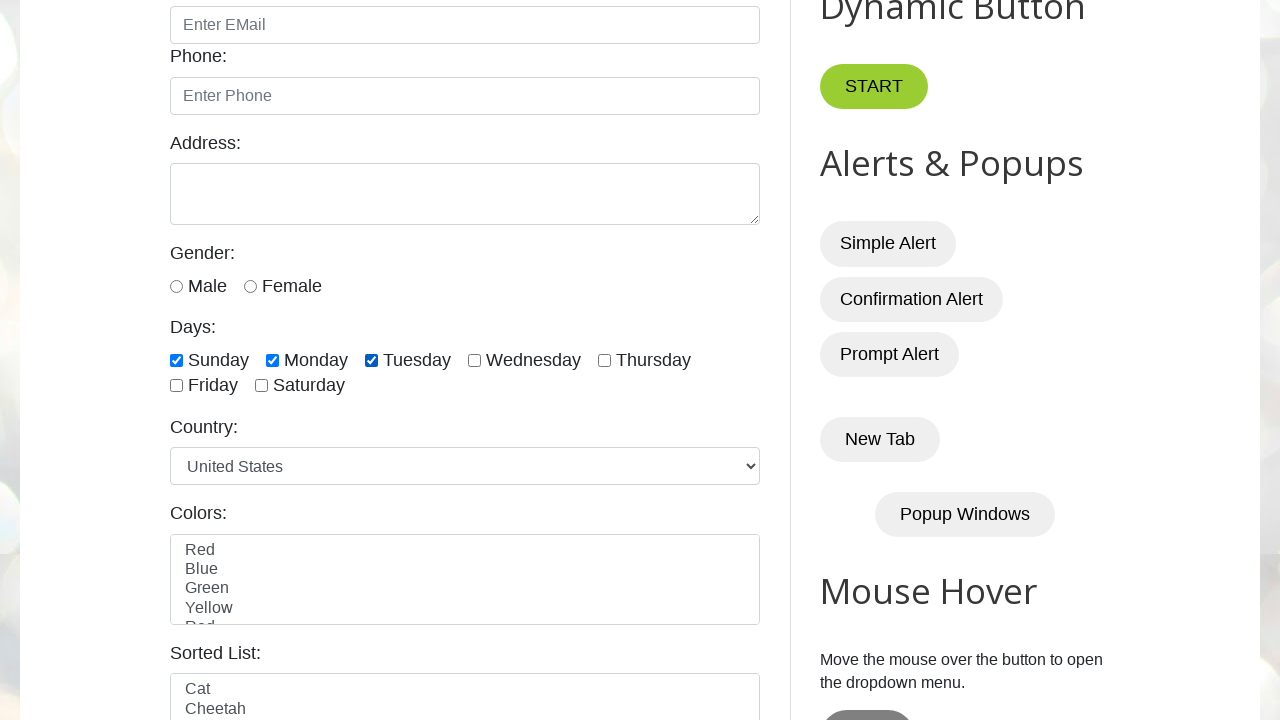

Clicked checkbox 4 of 12 at (474, 360) on xpath=//input[@type='checkbox'] >> nth=3
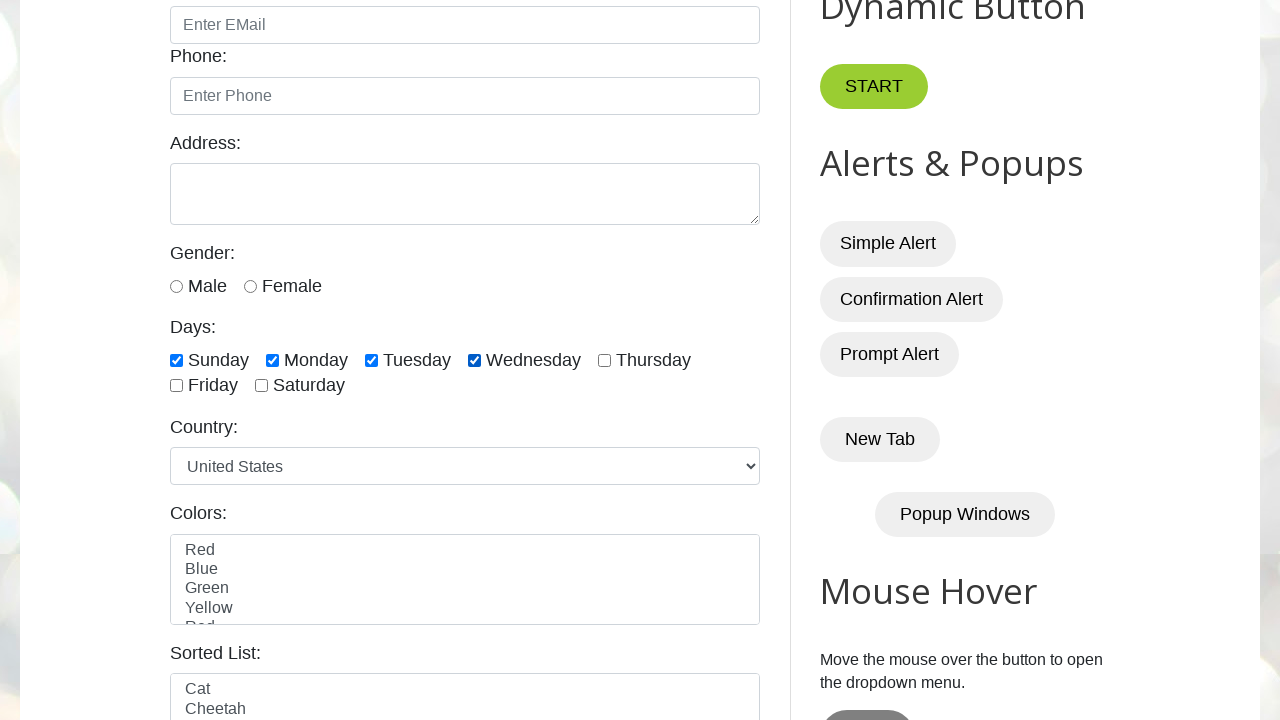

Clicked checkbox 5 of 12 at (604, 360) on xpath=//input[@type='checkbox'] >> nth=4
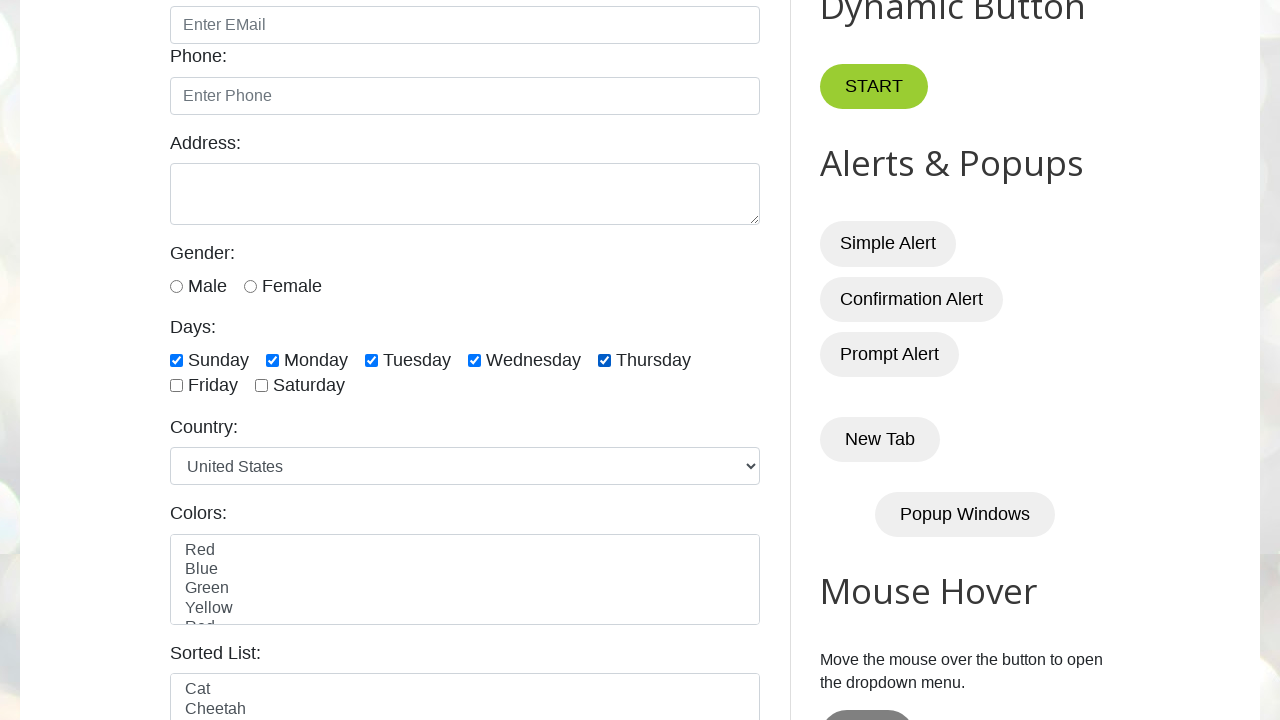

Clicked checkbox 6 of 12 at (176, 386) on xpath=//input[@type='checkbox'] >> nth=5
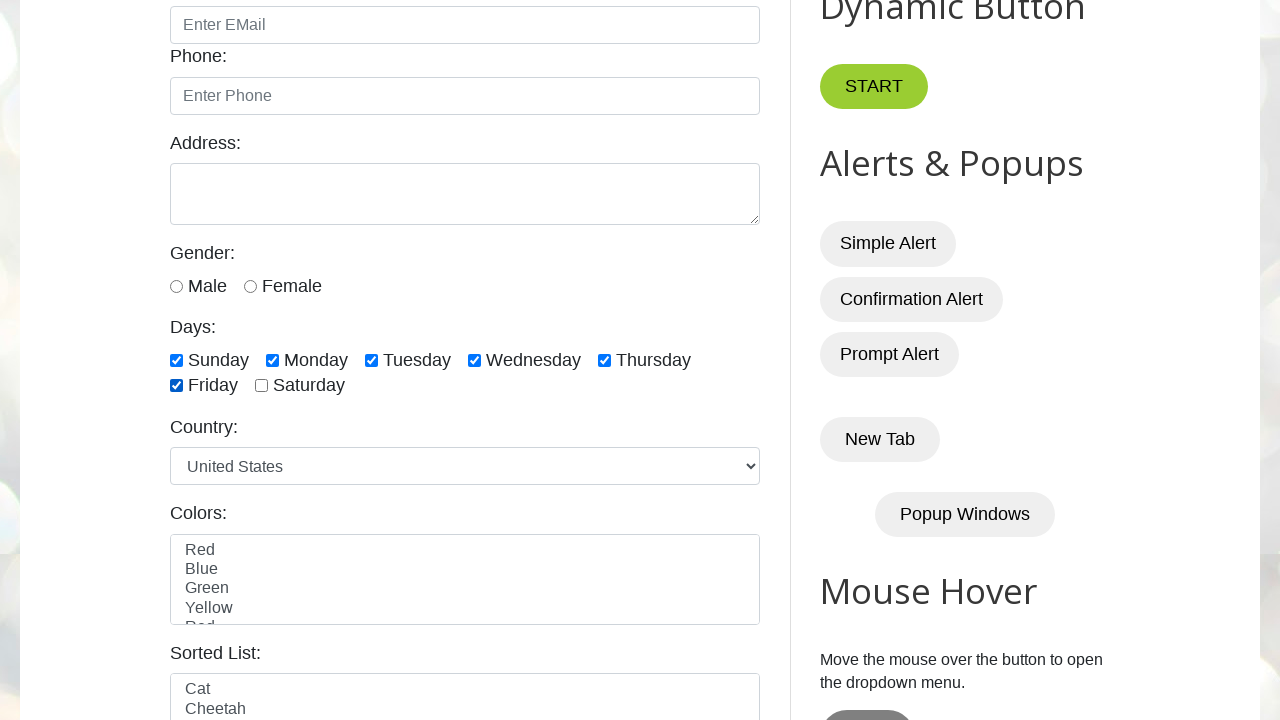

Clicked checkbox 7 of 12 at (262, 386) on xpath=//input[@type='checkbox'] >> nth=6
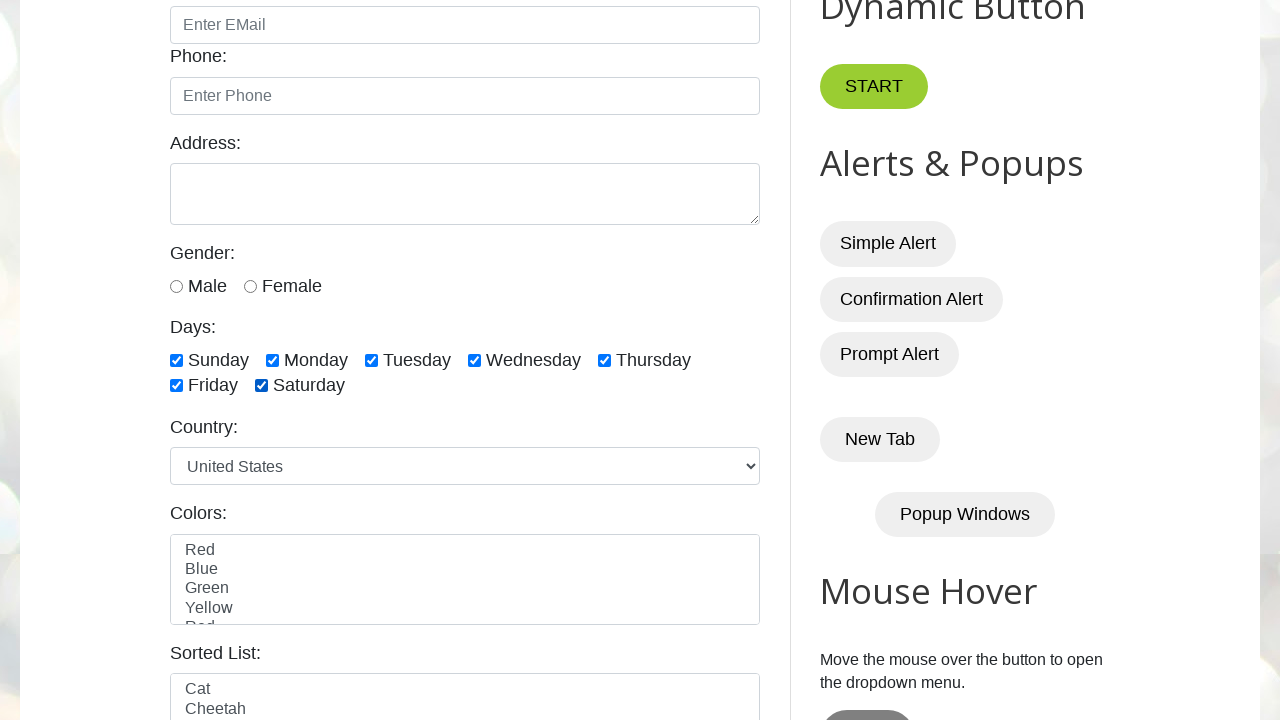

Clicked checkbox 8 of 12 at (651, 361) on xpath=//input[@type='checkbox'] >> nth=7
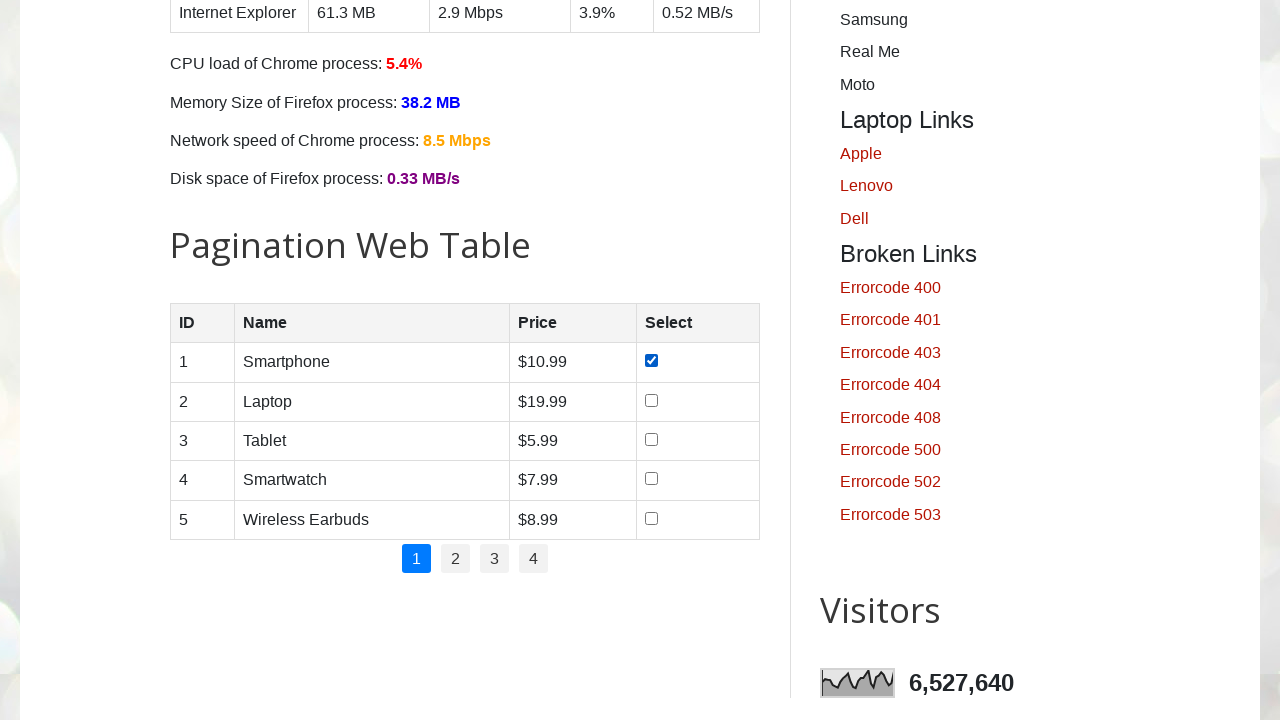

Clicked checkbox 9 of 12 at (651, 400) on xpath=//input[@type='checkbox'] >> nth=8
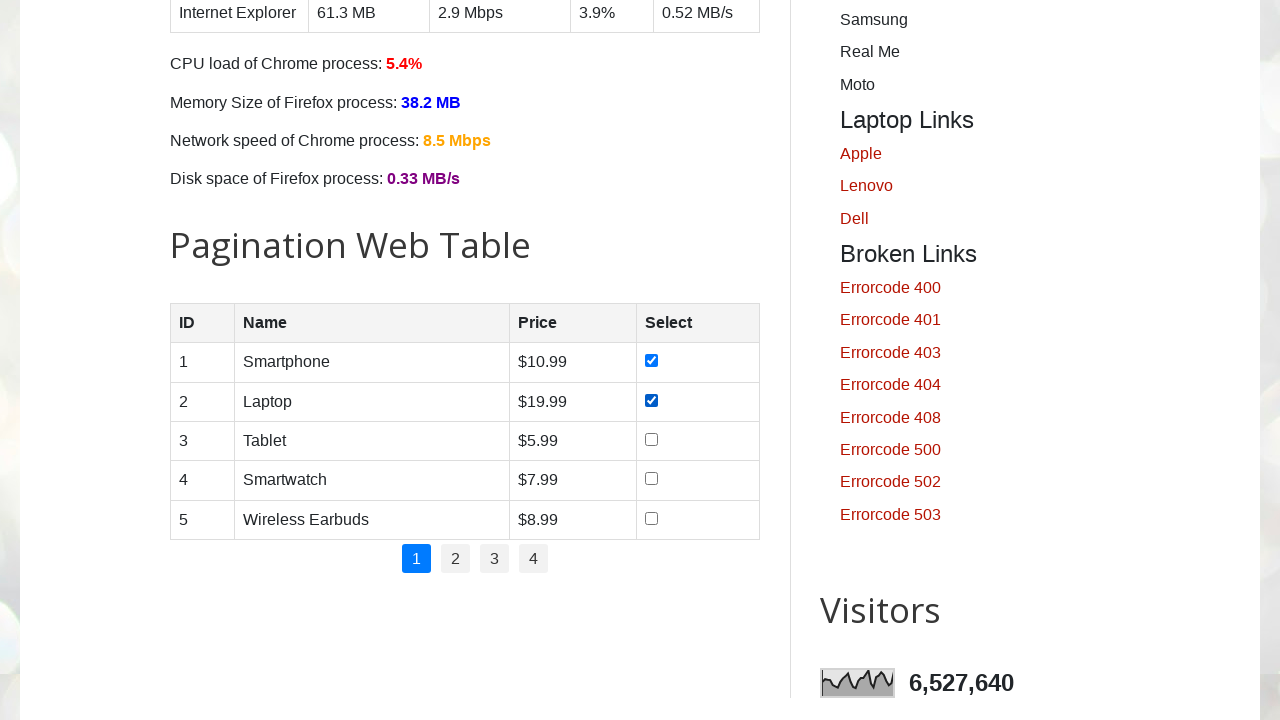

Clicked checkbox 10 of 12 at (651, 439) on xpath=//input[@type='checkbox'] >> nth=9
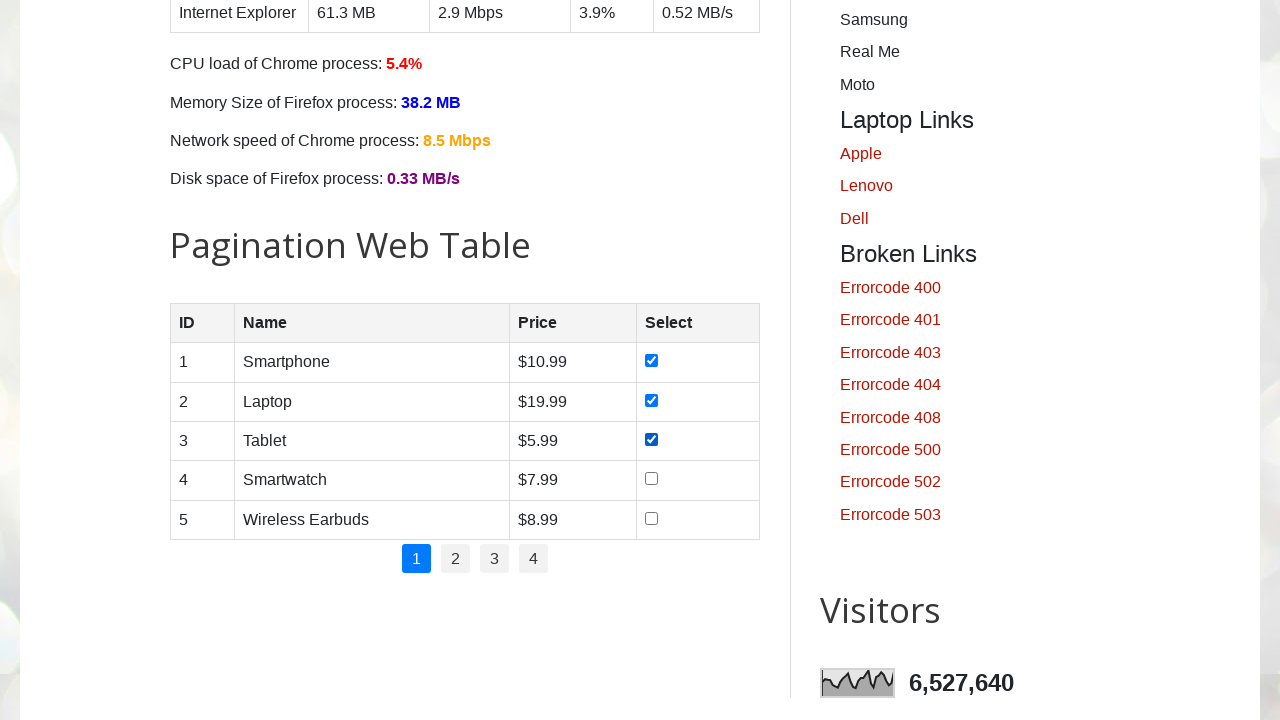

Clicked checkbox 11 of 12 at (651, 479) on xpath=//input[@type='checkbox'] >> nth=10
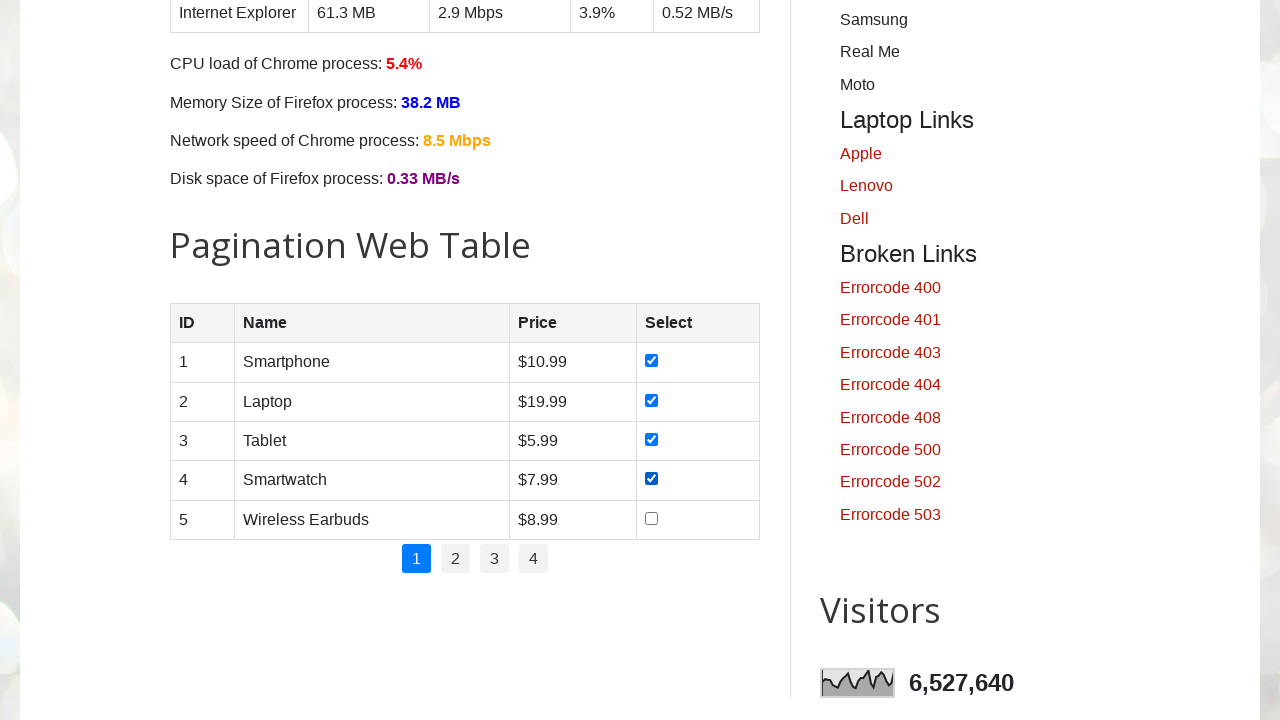

Clicked checkbox 12 of 12 at (651, 518) on xpath=//input[@type='checkbox'] >> nth=11
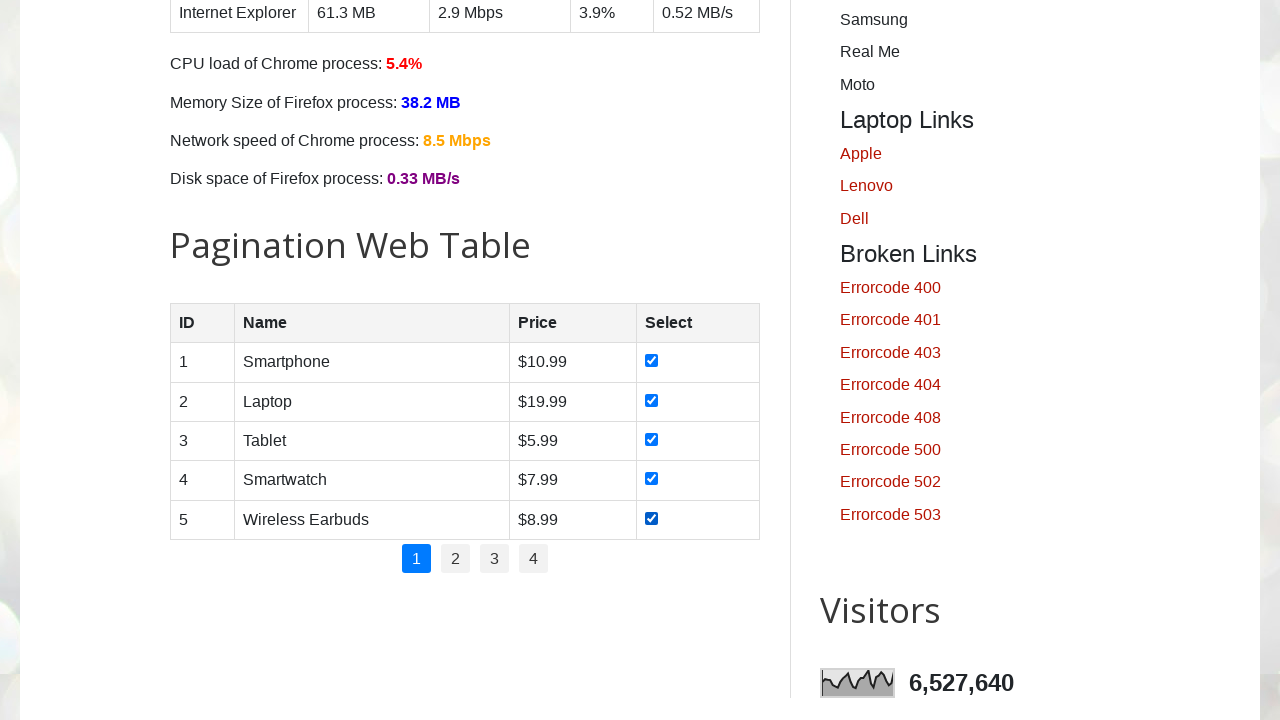

Waited 500ms for all checkbox clicks to be processed
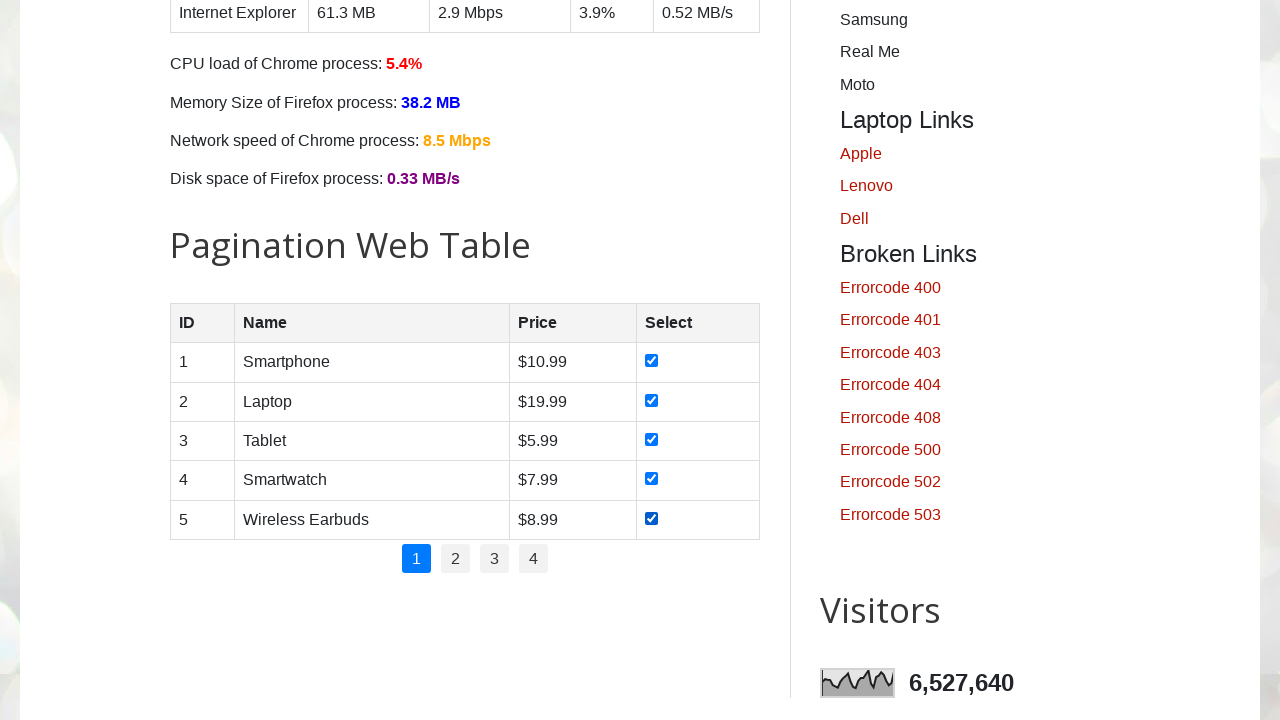

Verified checkbox 1 of 12 is checked
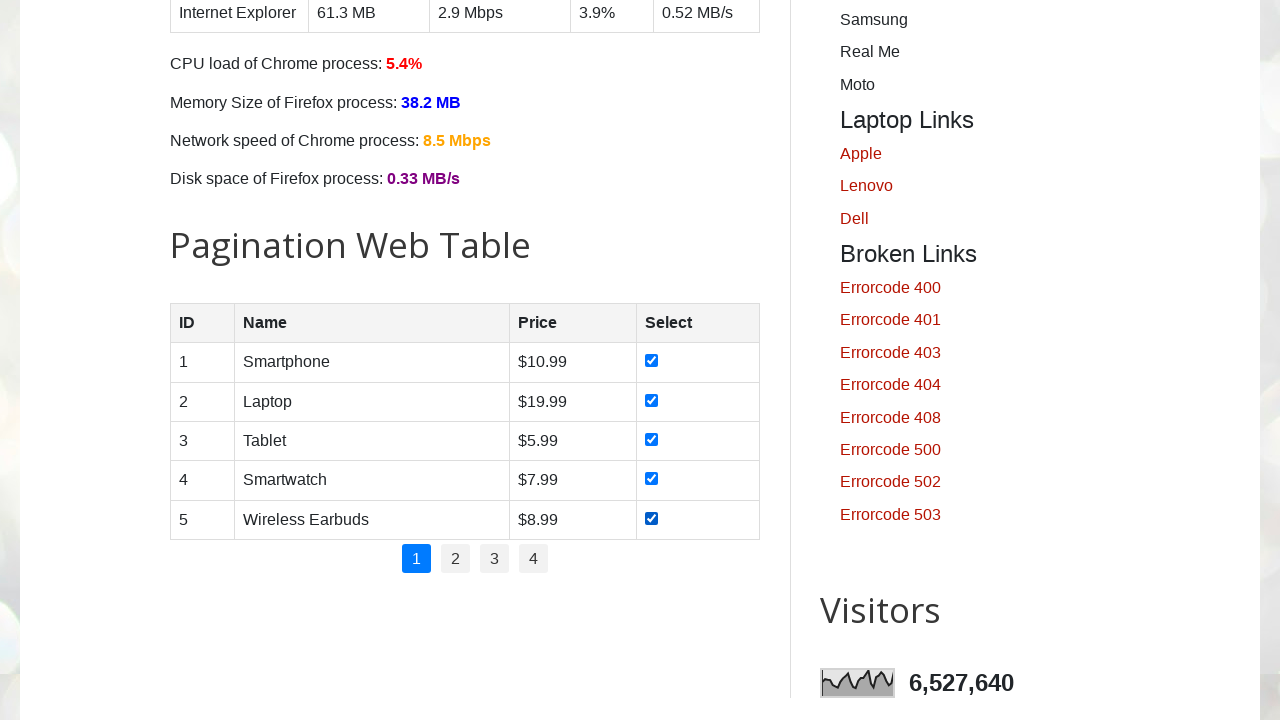

Verified checkbox 2 of 12 is checked
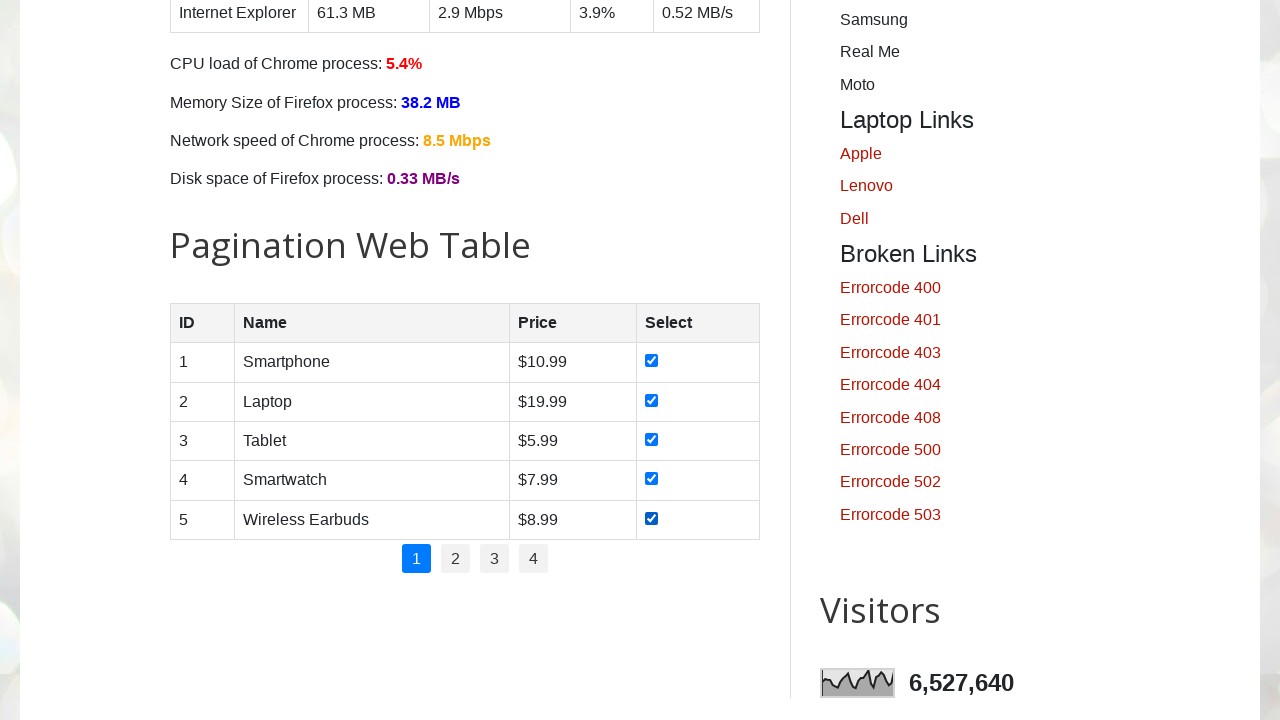

Verified checkbox 3 of 12 is checked
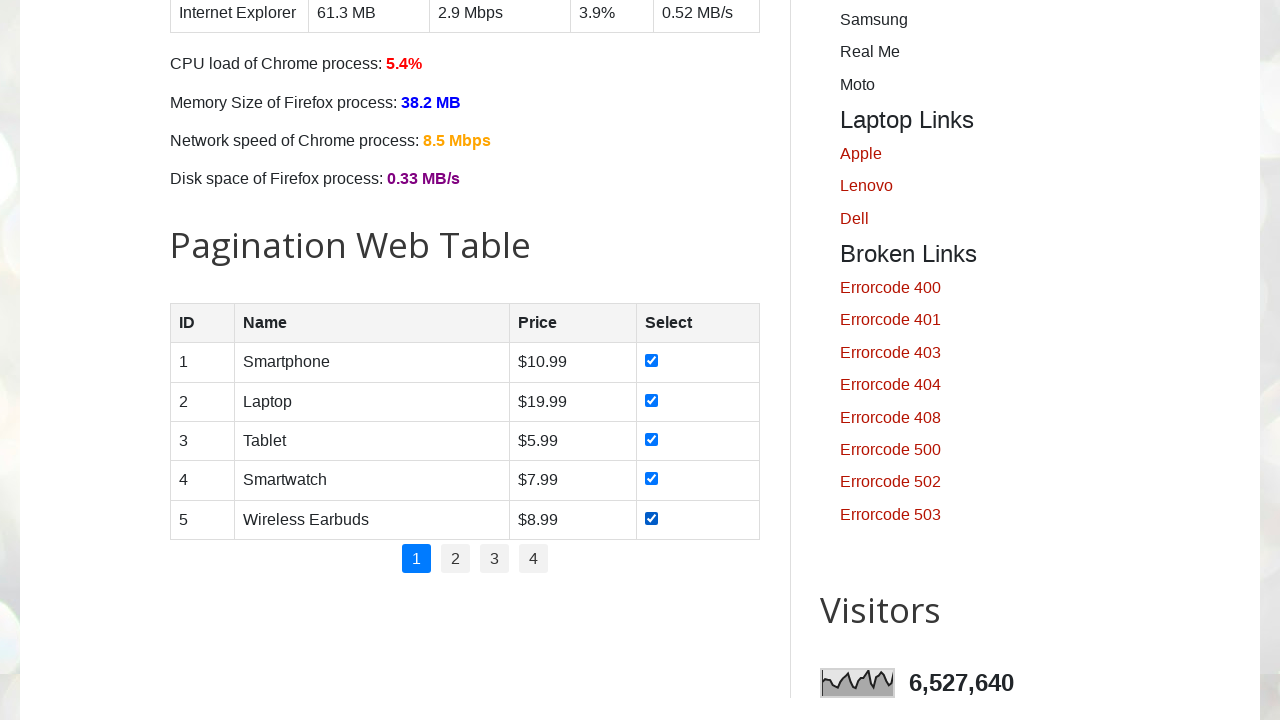

Verified checkbox 4 of 12 is checked
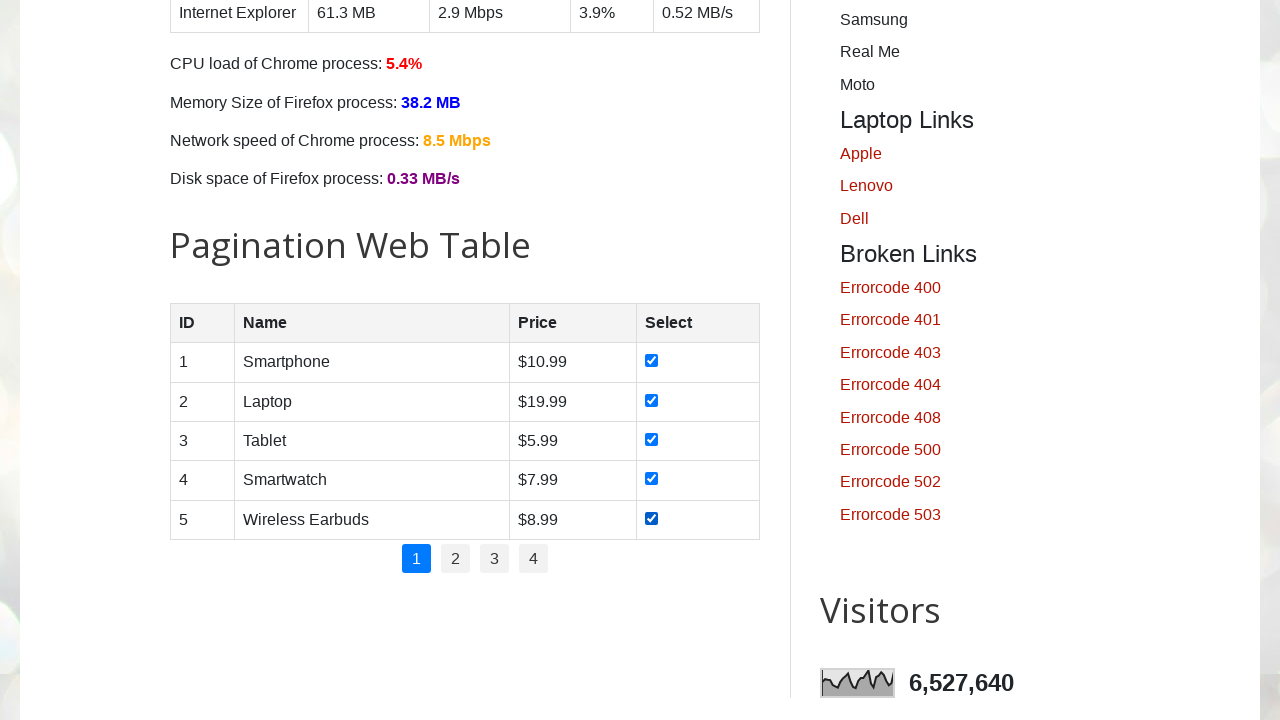

Verified checkbox 5 of 12 is checked
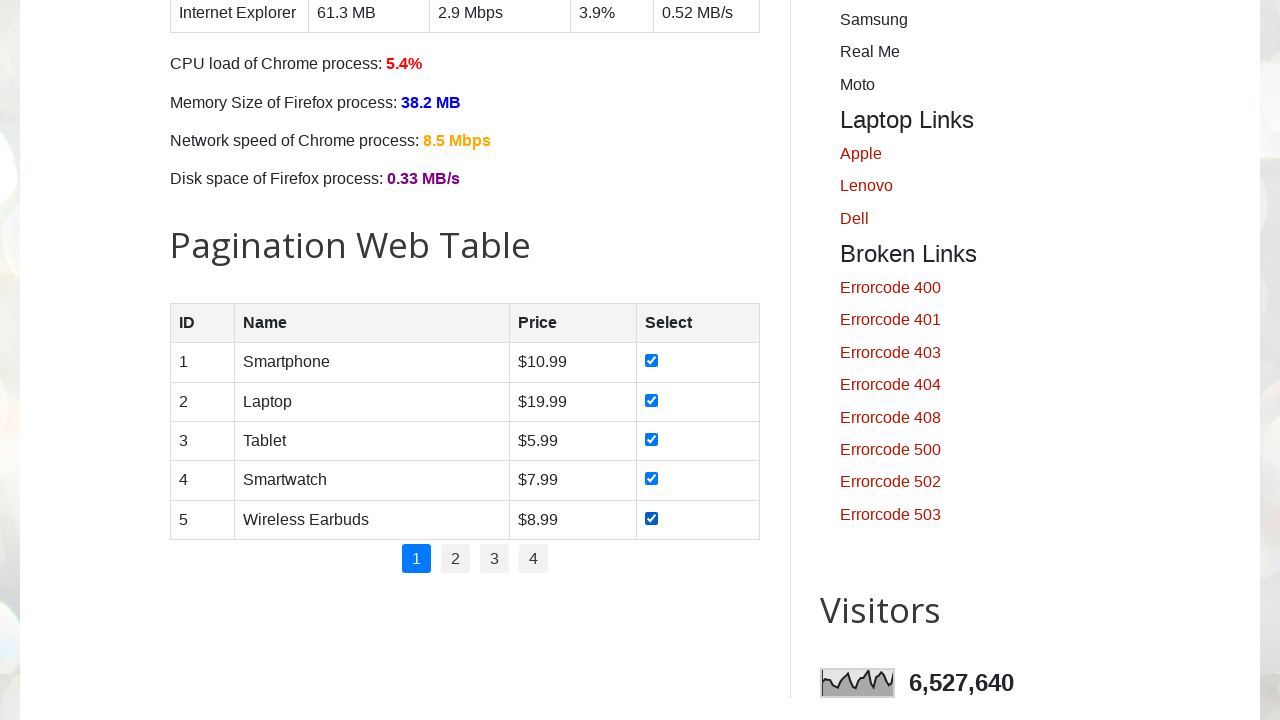

Verified checkbox 6 of 12 is checked
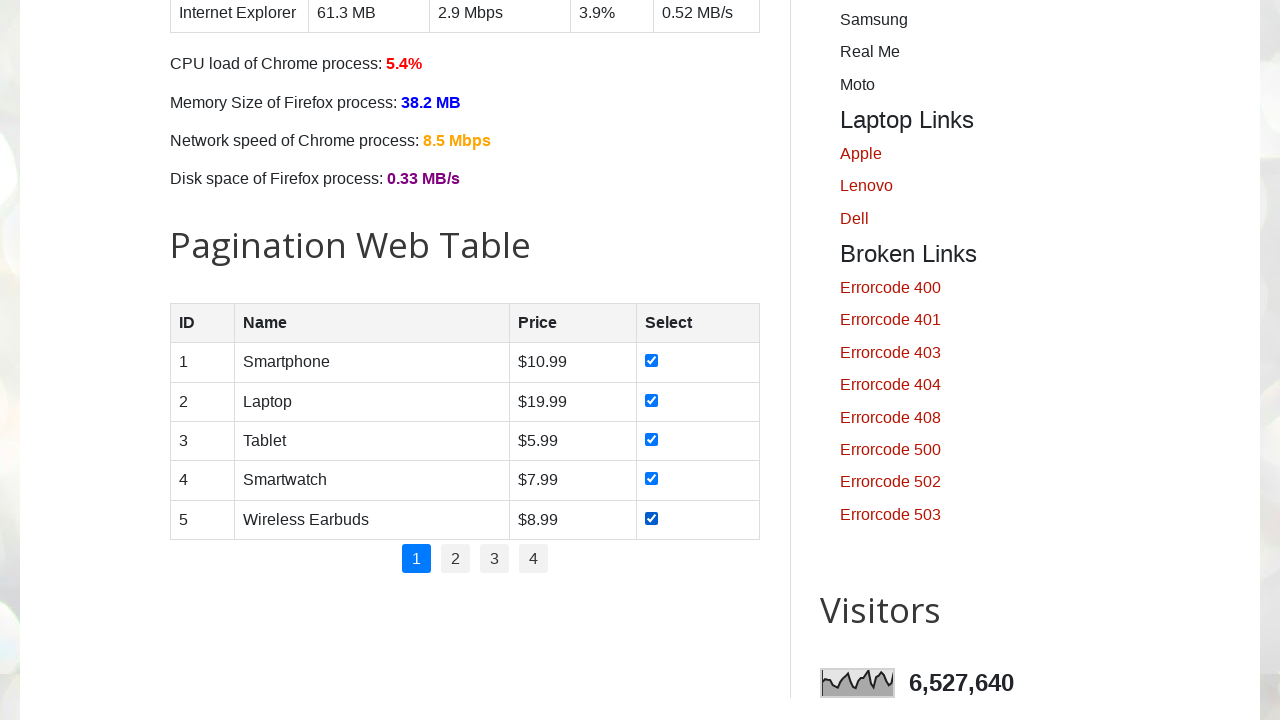

Verified checkbox 7 of 12 is checked
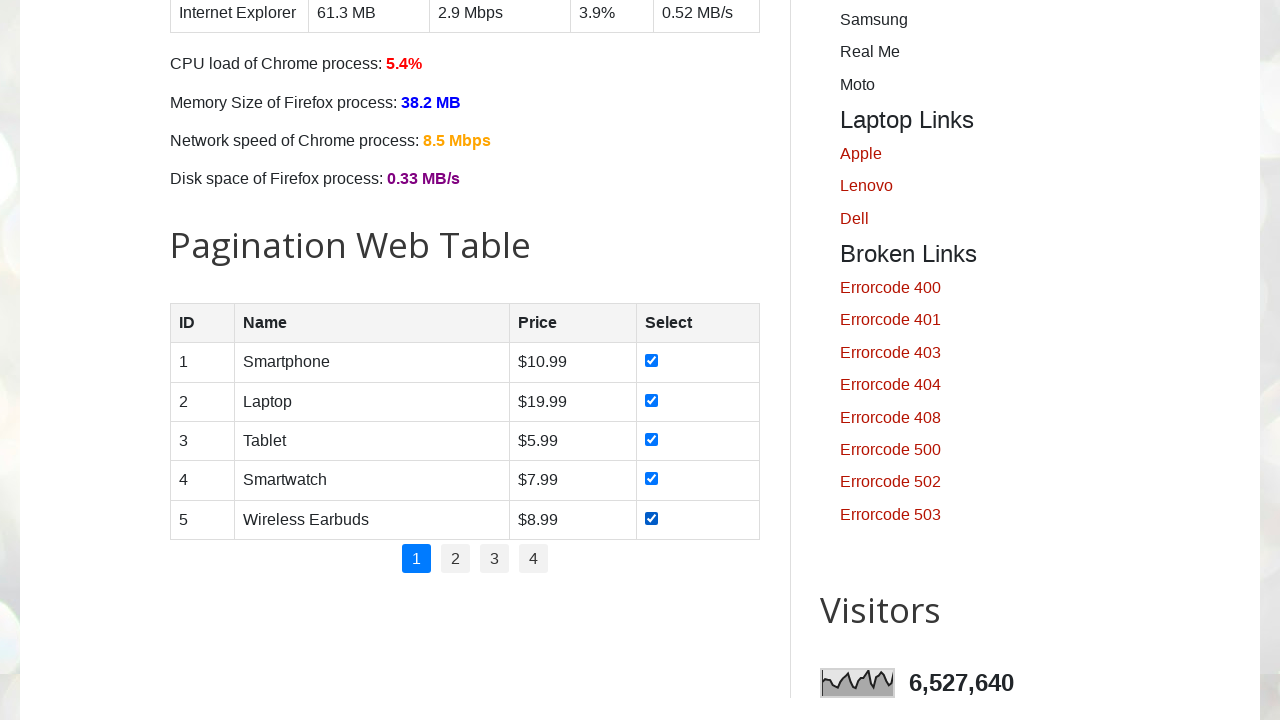

Verified checkbox 8 of 12 is checked
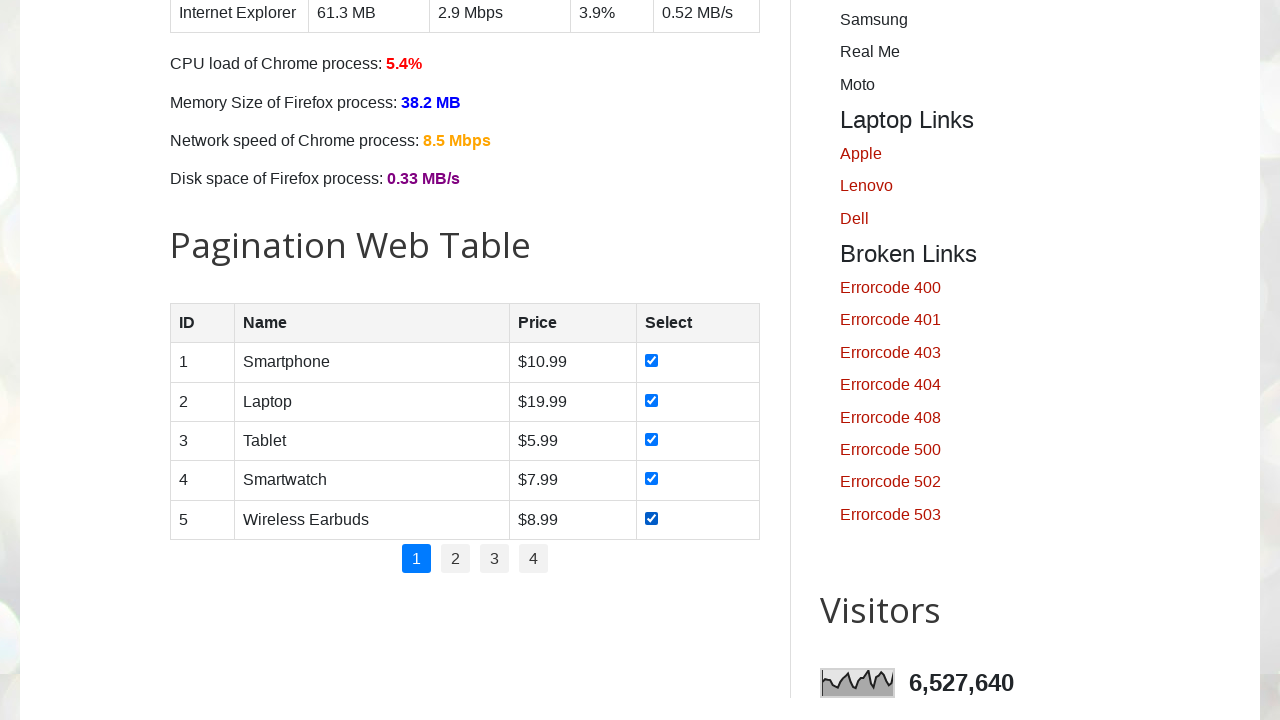

Verified checkbox 9 of 12 is checked
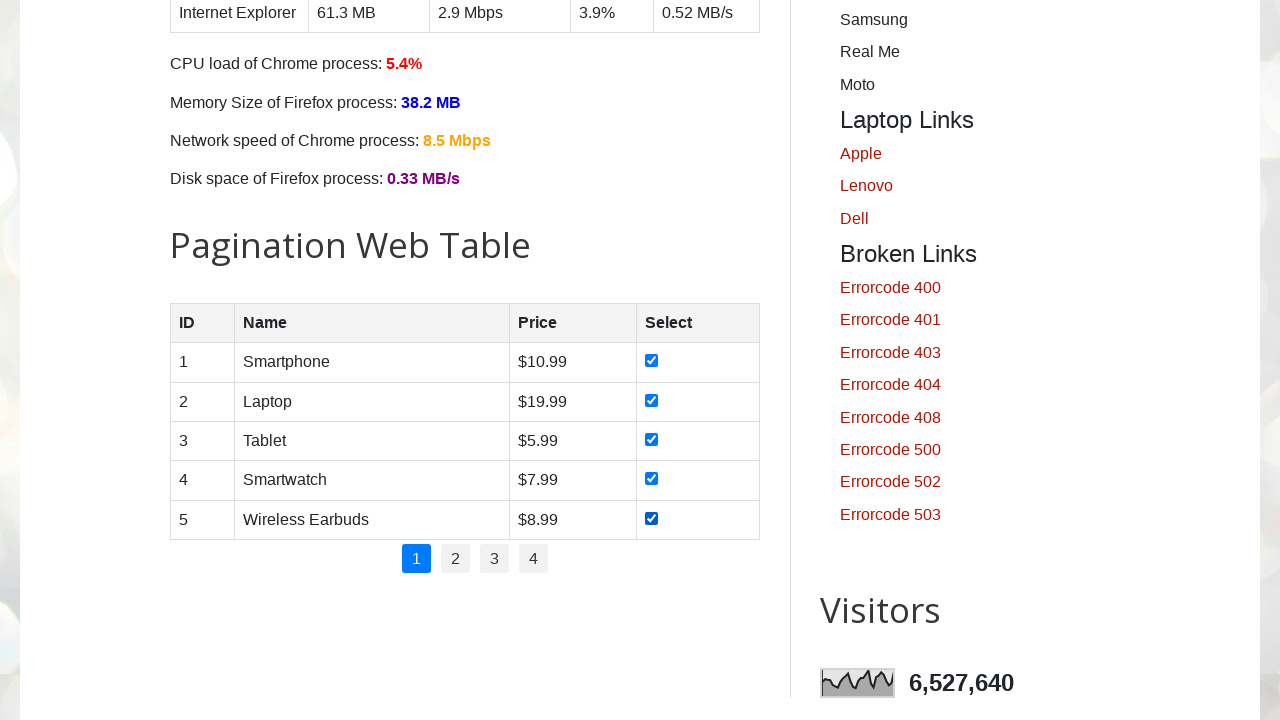

Verified checkbox 10 of 12 is checked
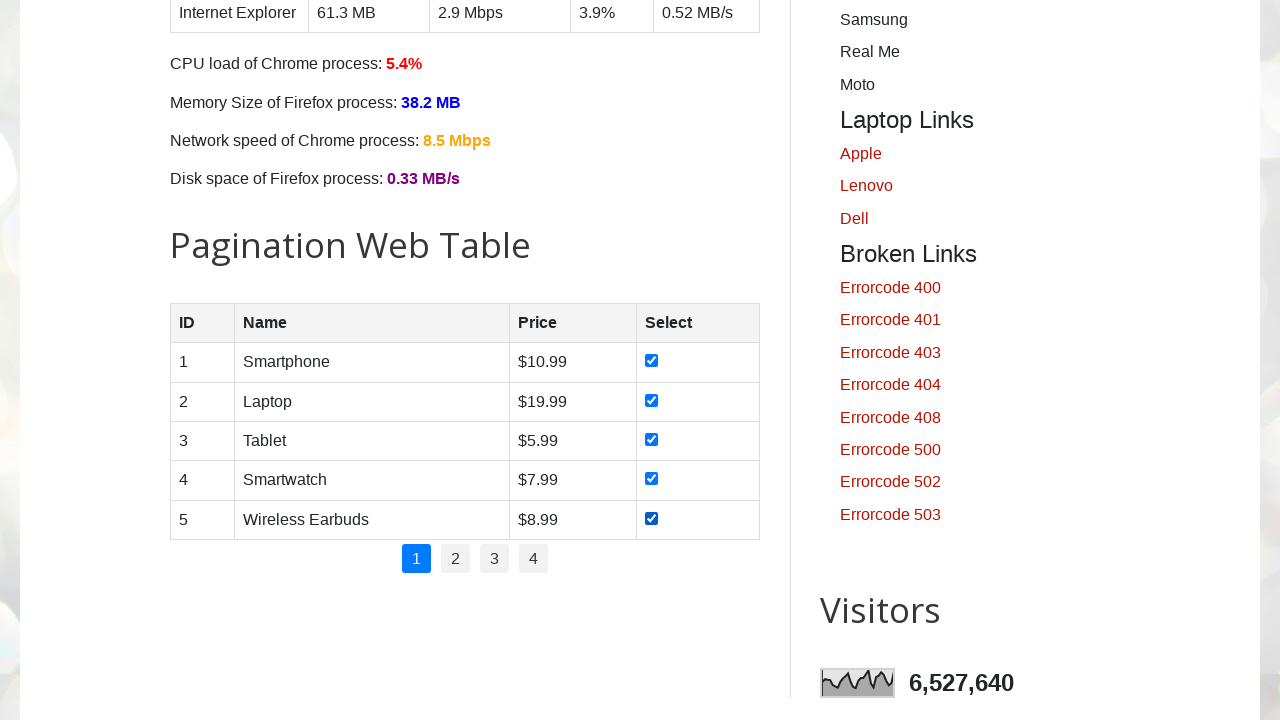

Verified checkbox 11 of 12 is checked
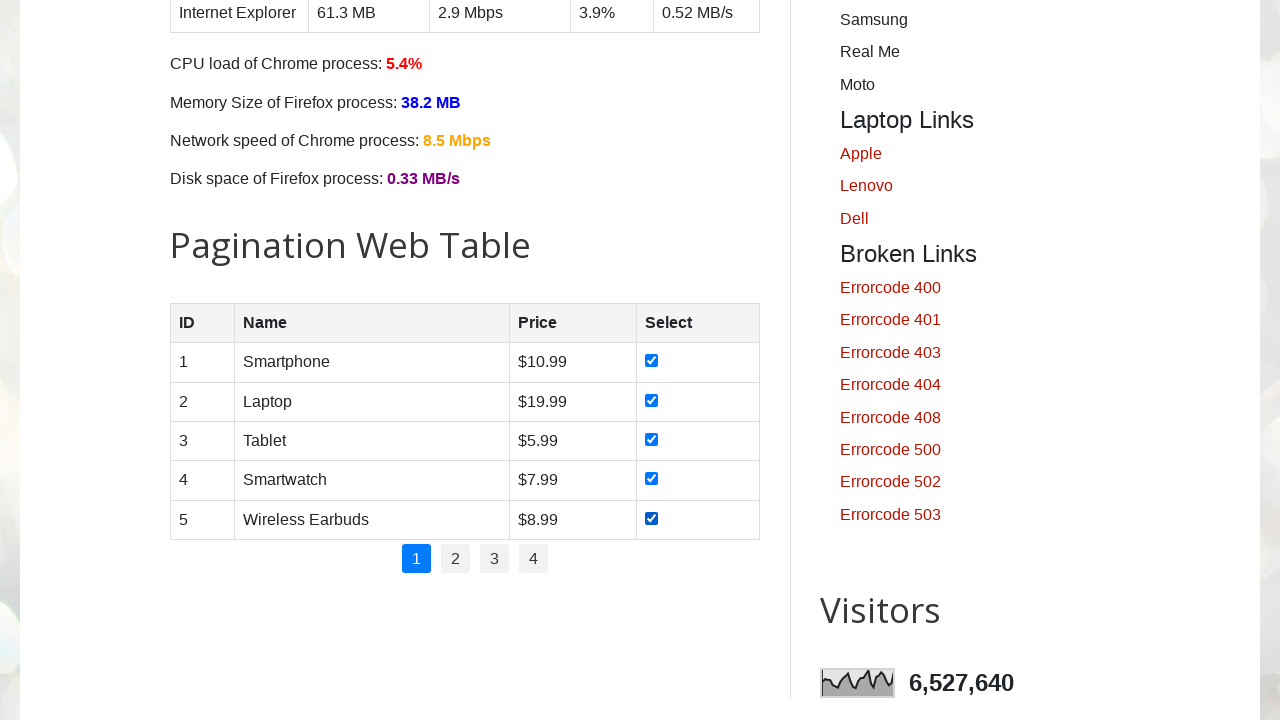

Verified checkbox 12 of 12 is checked
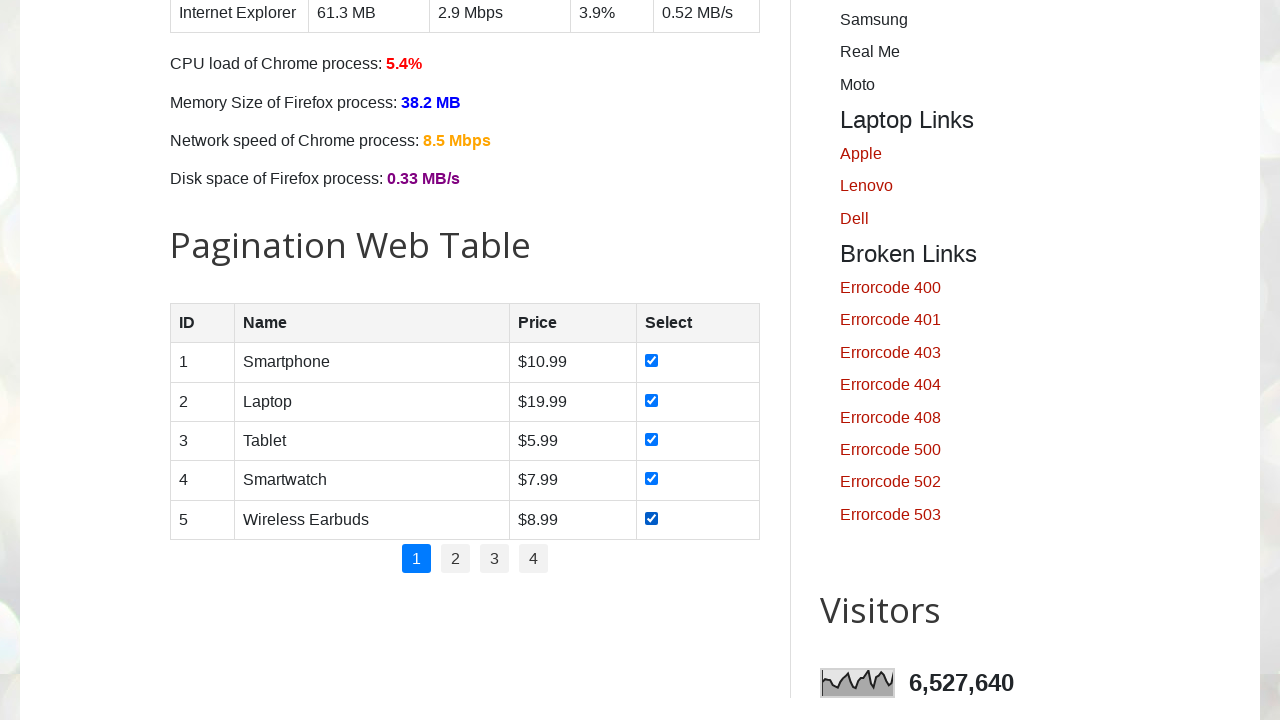

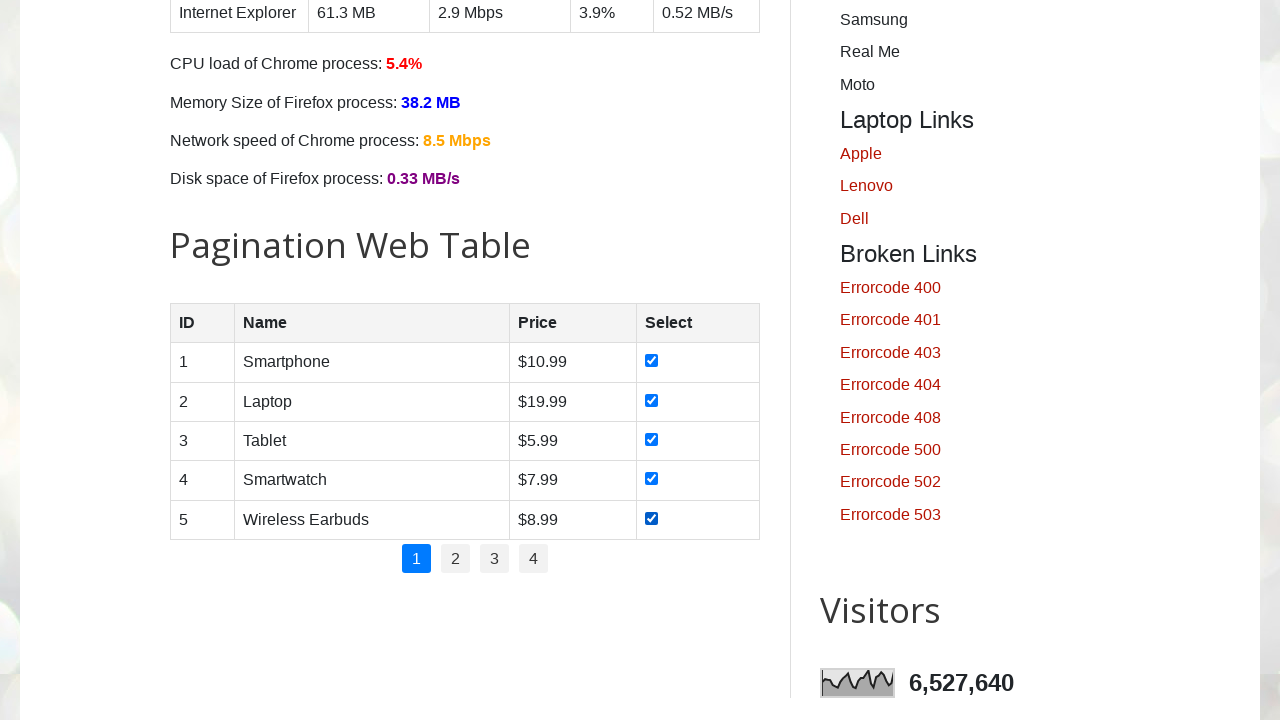